Tests searching for perfumes on Ajio e-commerce site and scrolling through results to find and click on a specific Calvin Klein product

Starting URL: https://www.ajio.com/

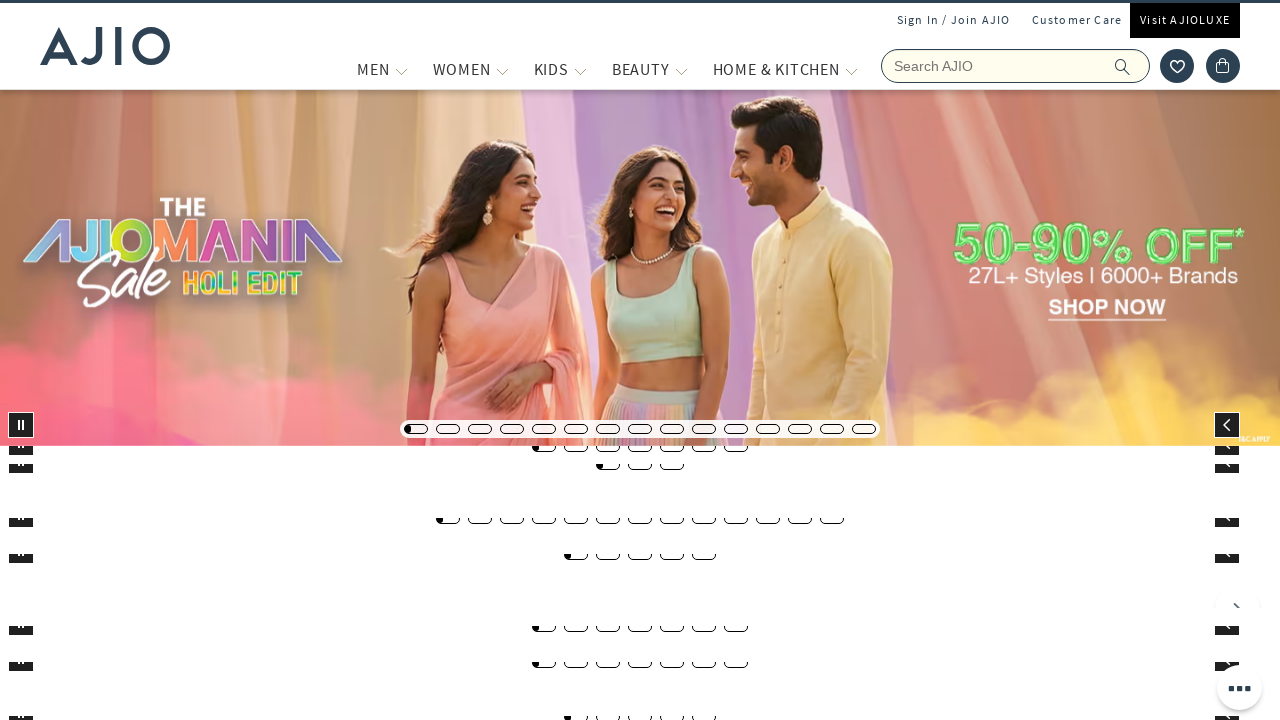

Filled search field with 'Perfumes' on input[name='searchVal']
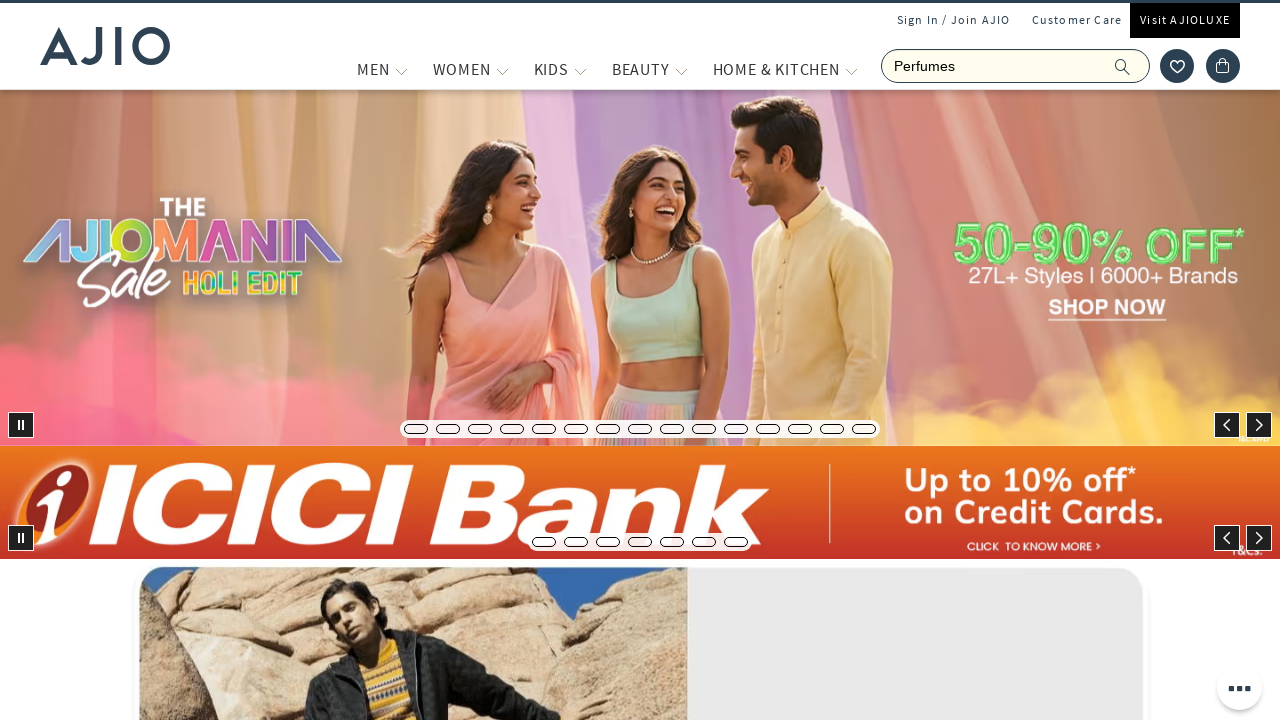

Pressed Enter to search for perfumes on input[name='searchVal']
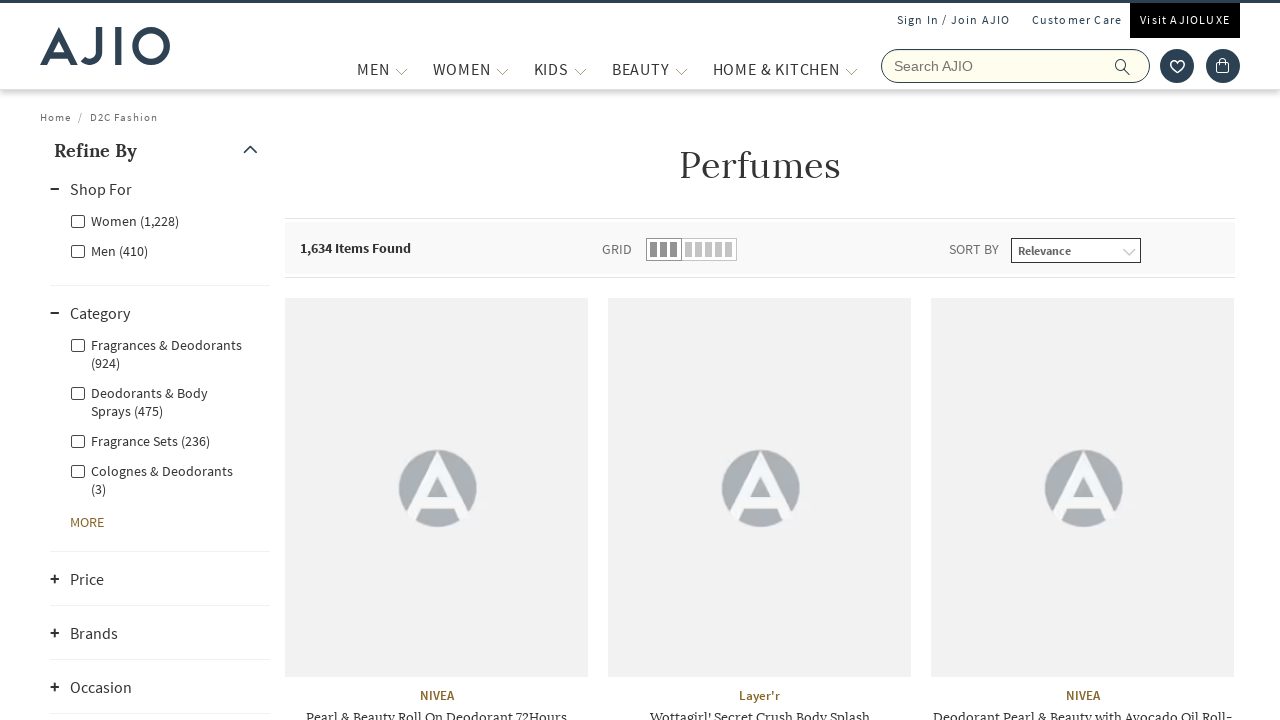

Waited for search results to load (networkidle)
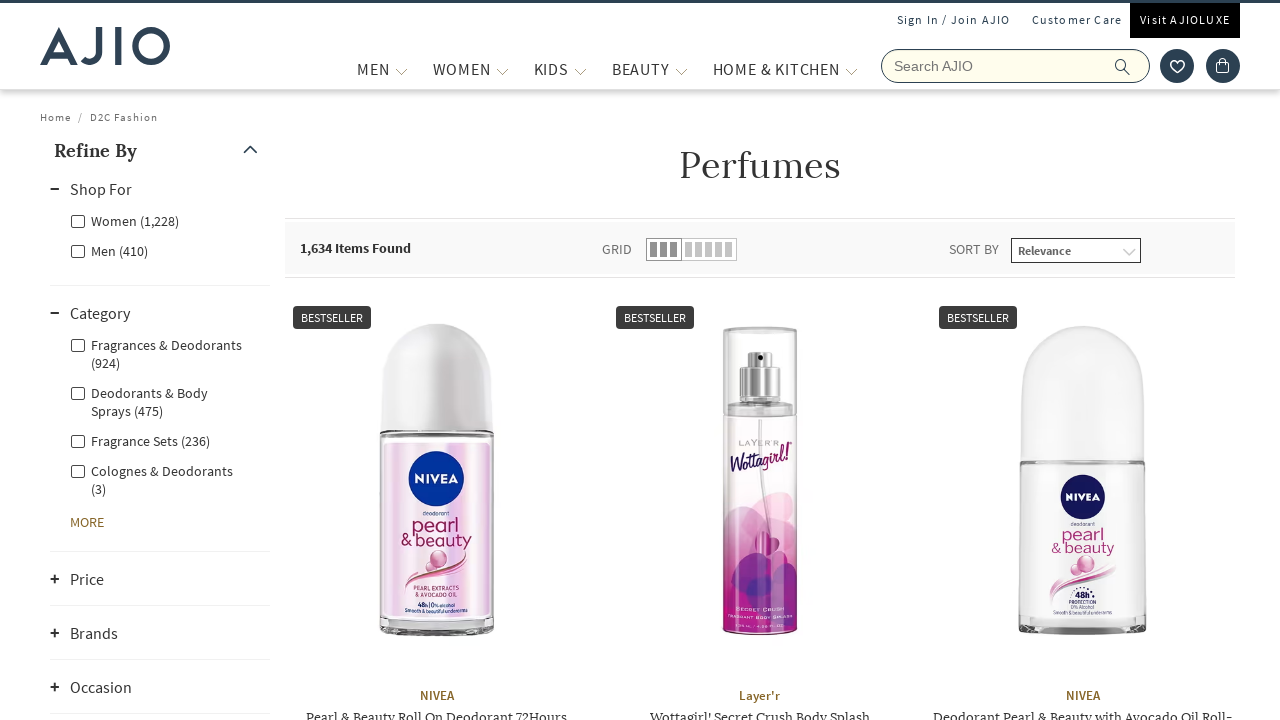

Found and clicked Calvin Klein perfume product at (754, 189) on img[alt*='CALVIN KLEIN'] >> nth=0
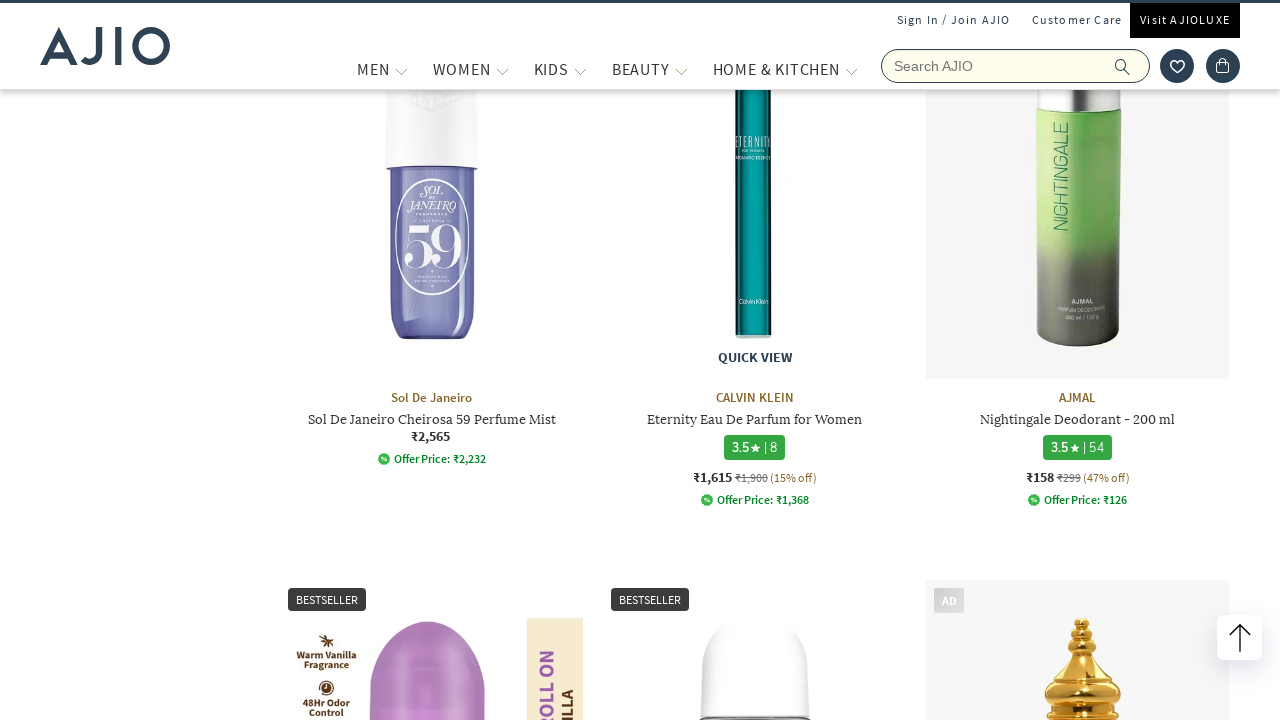

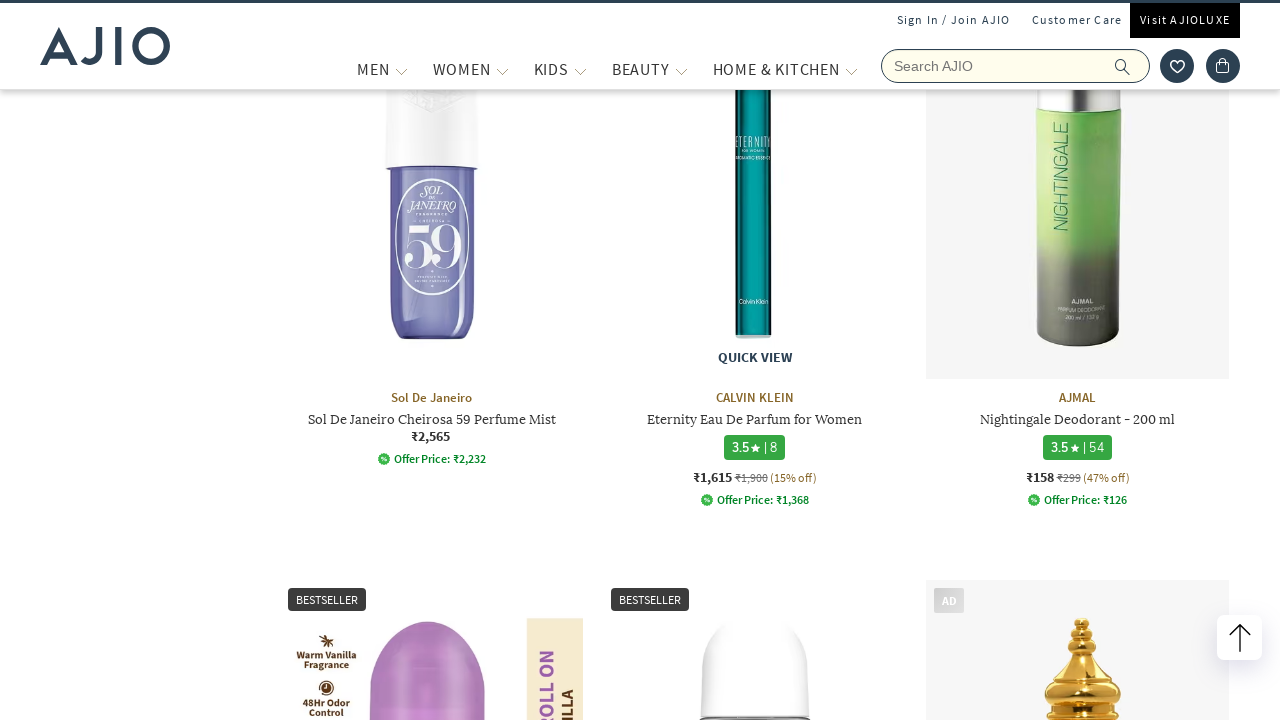